Tests adding todo items to the list by filling the input field and pressing Enter, verifying that items are added correctly

Starting URL: https://demo.playwright.dev/todomvc

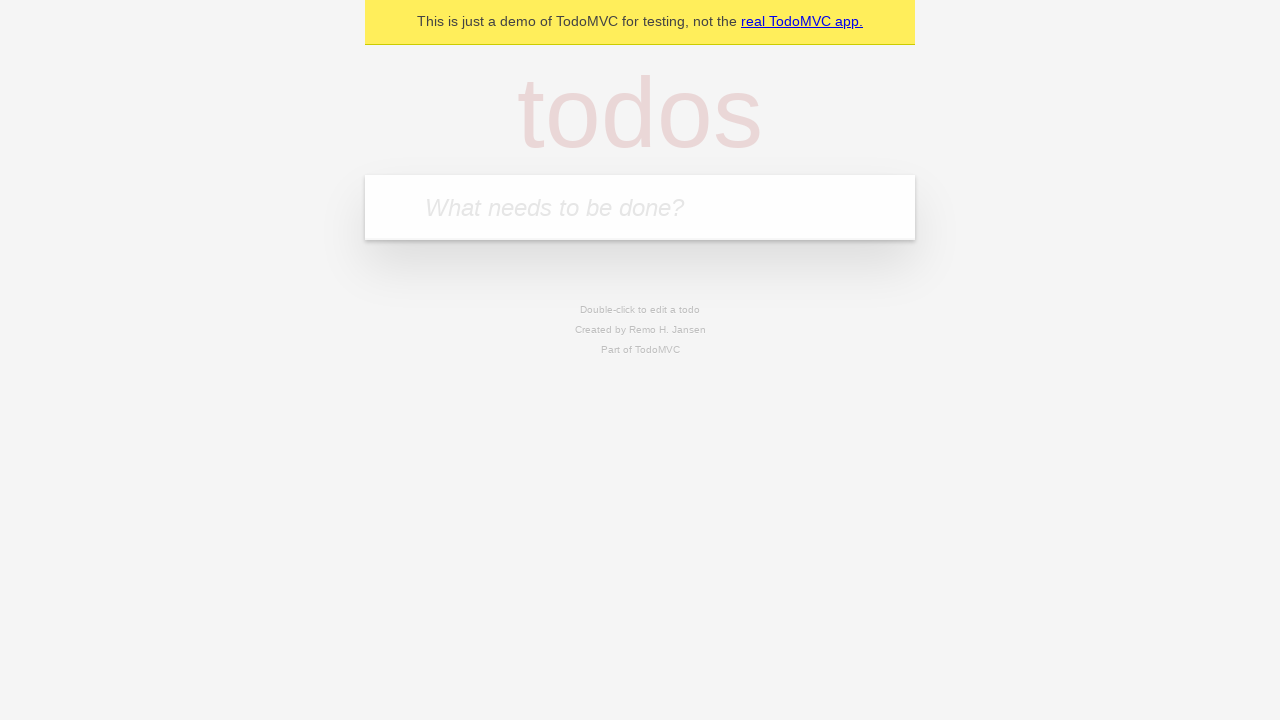

Filled todo input with 'buy some cheese' on internal:attr=[placeholder="What needs to be done?"i]
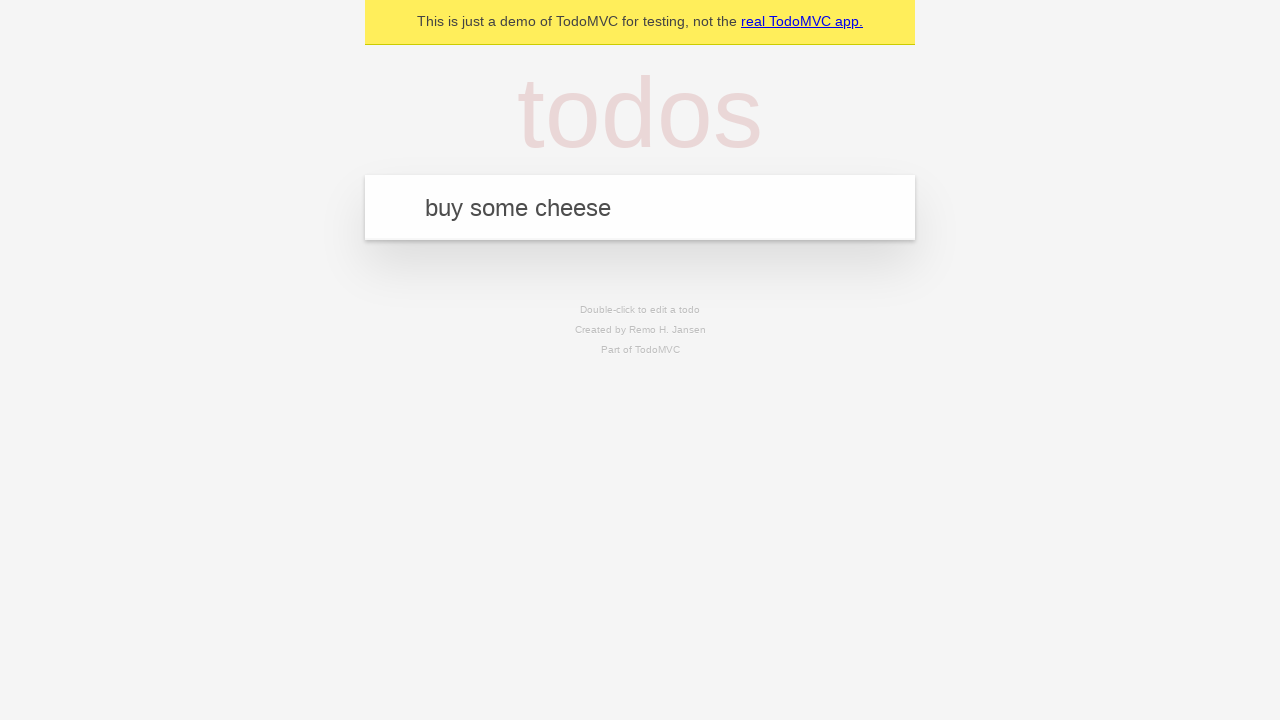

Pressed Enter to add first todo item on internal:attr=[placeholder="What needs to be done?"i]
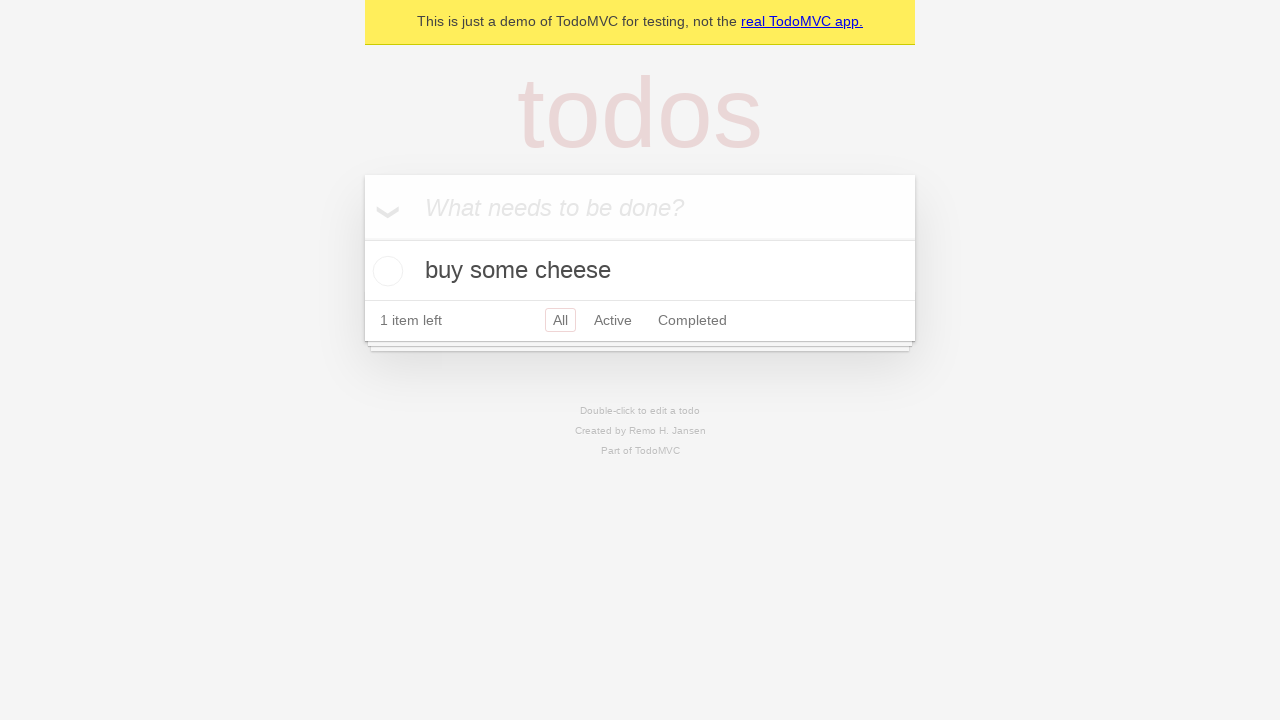

First todo item appeared in the list
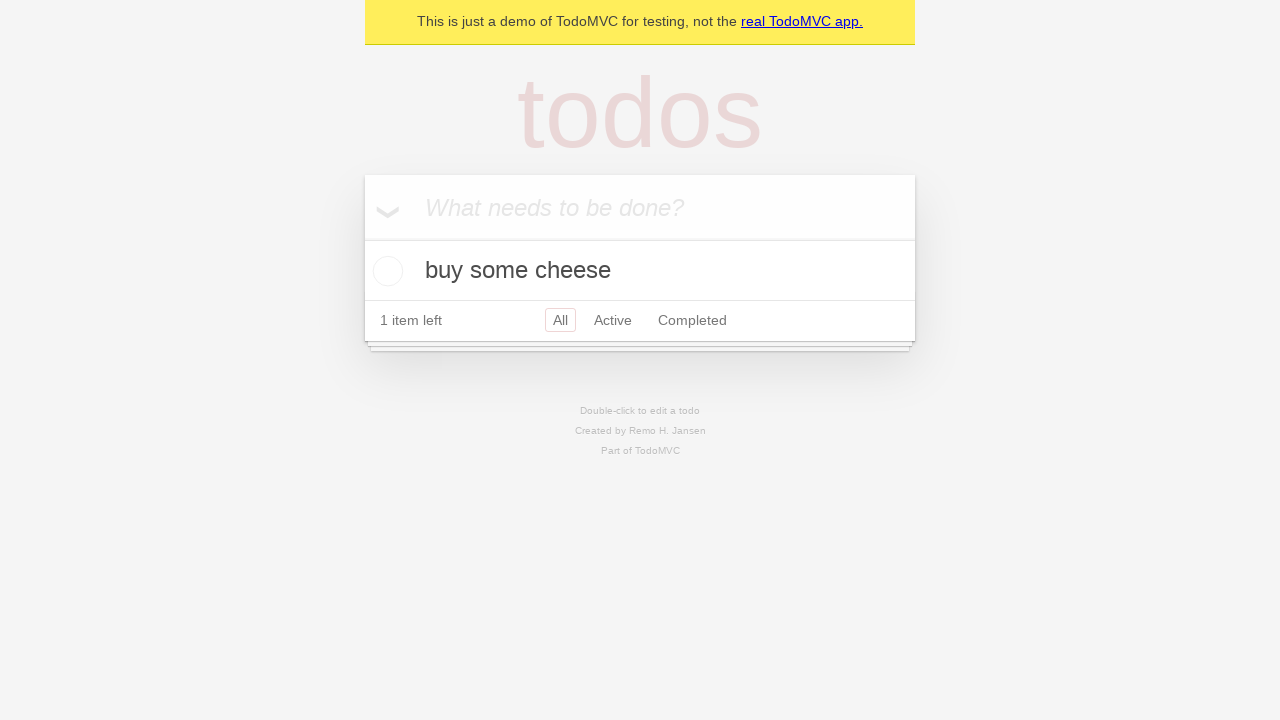

Filled todo input with 'feed the cat' on internal:attr=[placeholder="What needs to be done?"i]
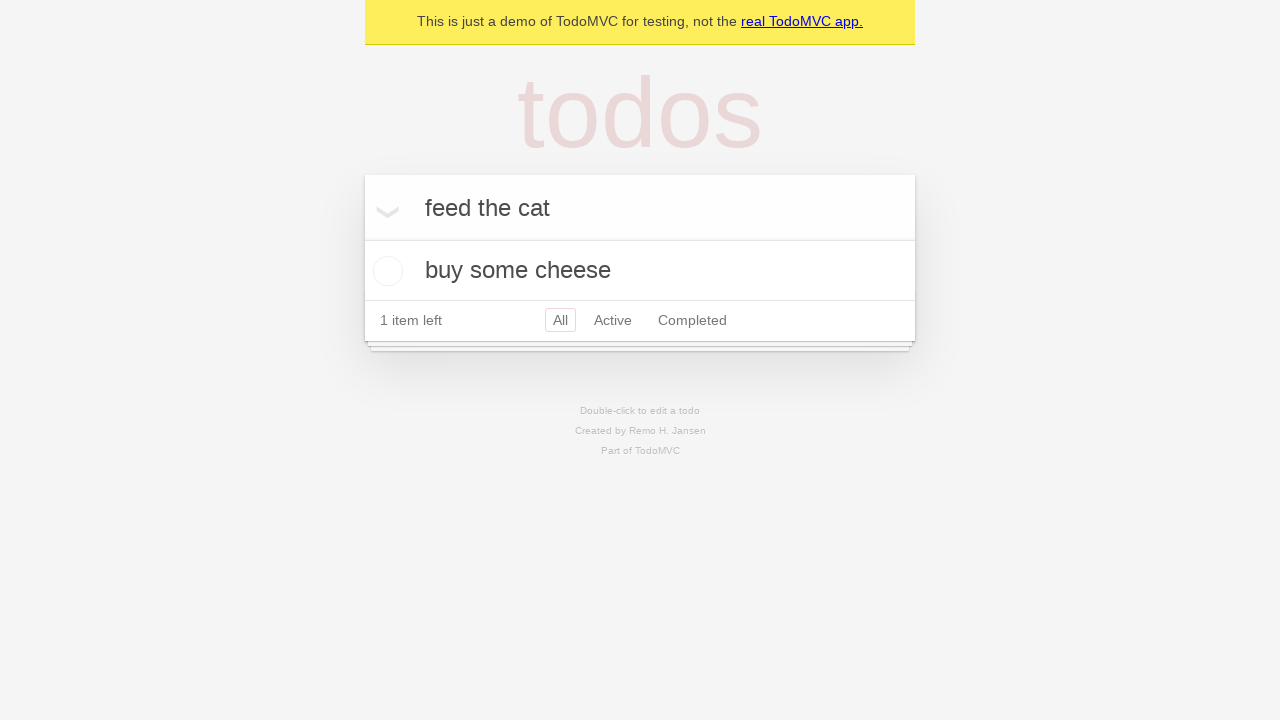

Pressed Enter to add second todo item on internal:attr=[placeholder="What needs to be done?"i]
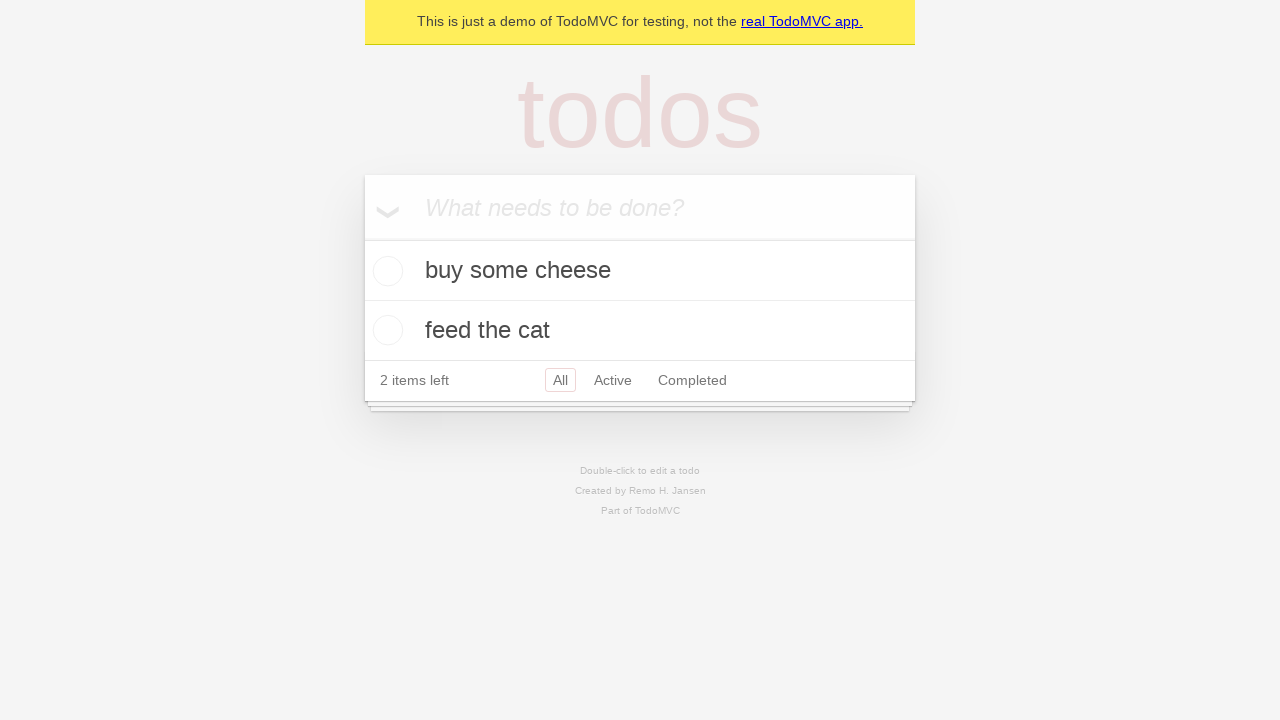

Second todo item appeared, confirming both items are in the list
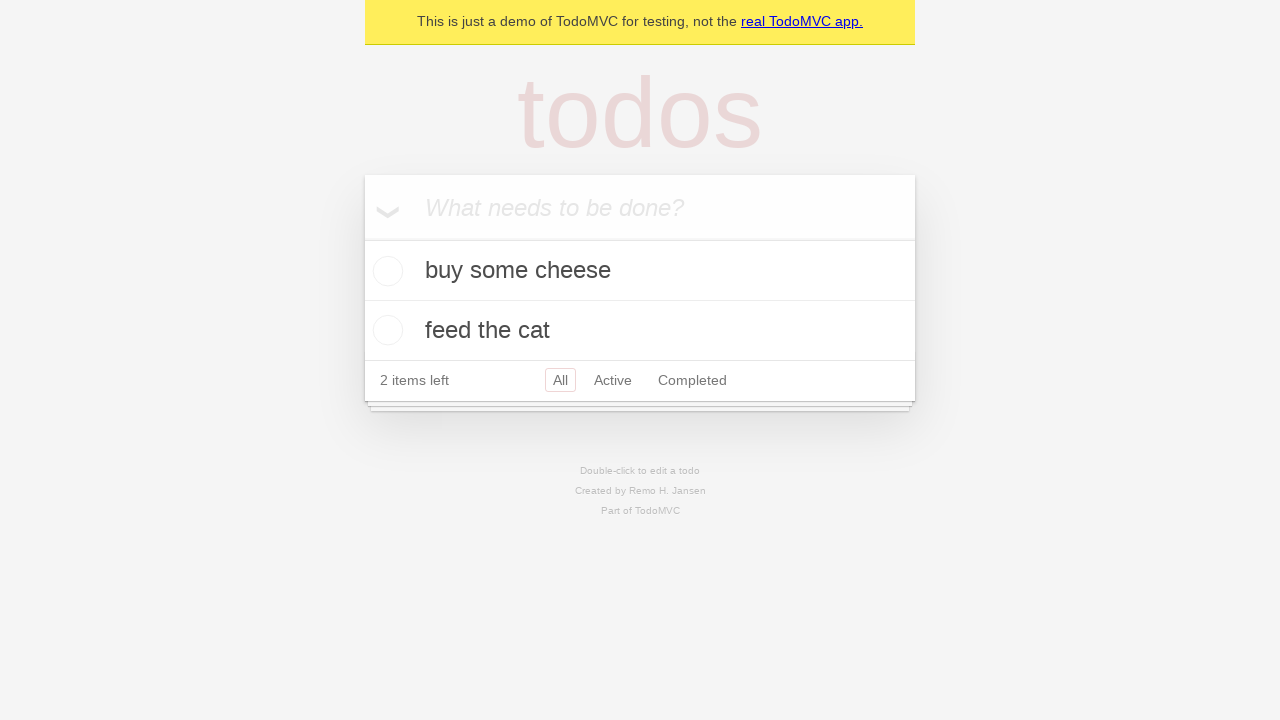

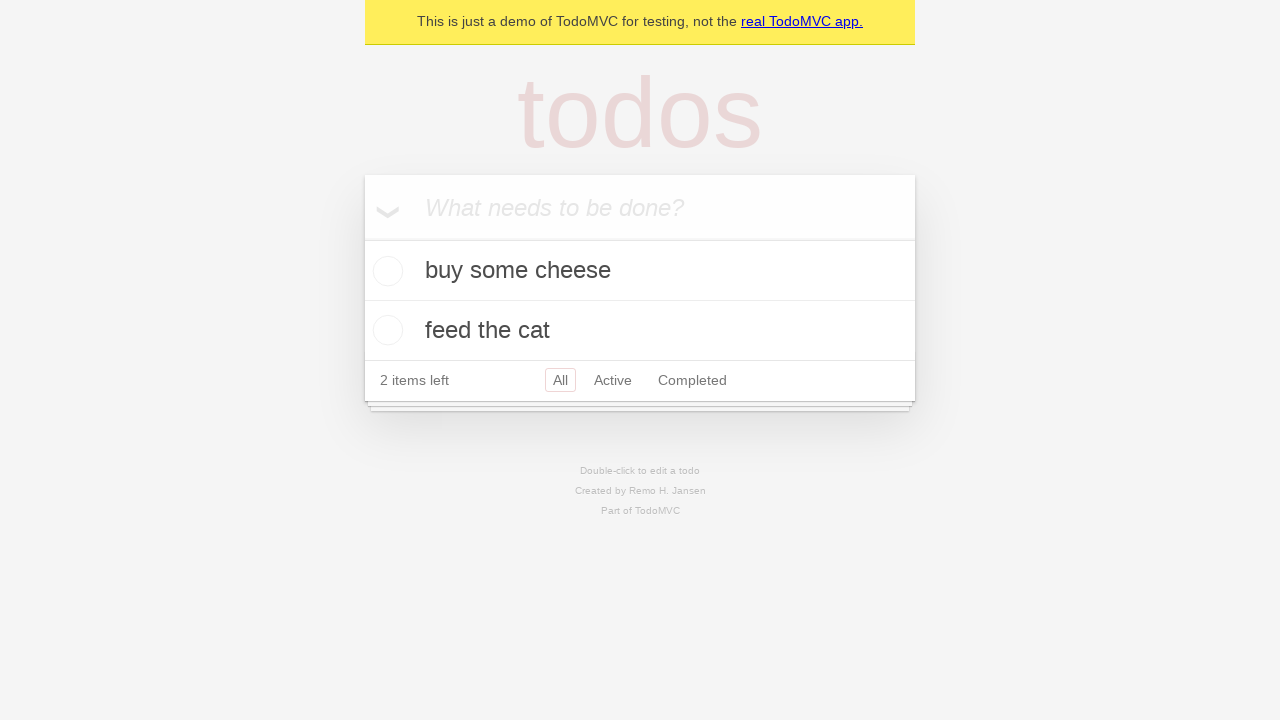